Tests that the browser back button works correctly when navigating between filter views

Starting URL: https://demo.playwright.dev/todomvc

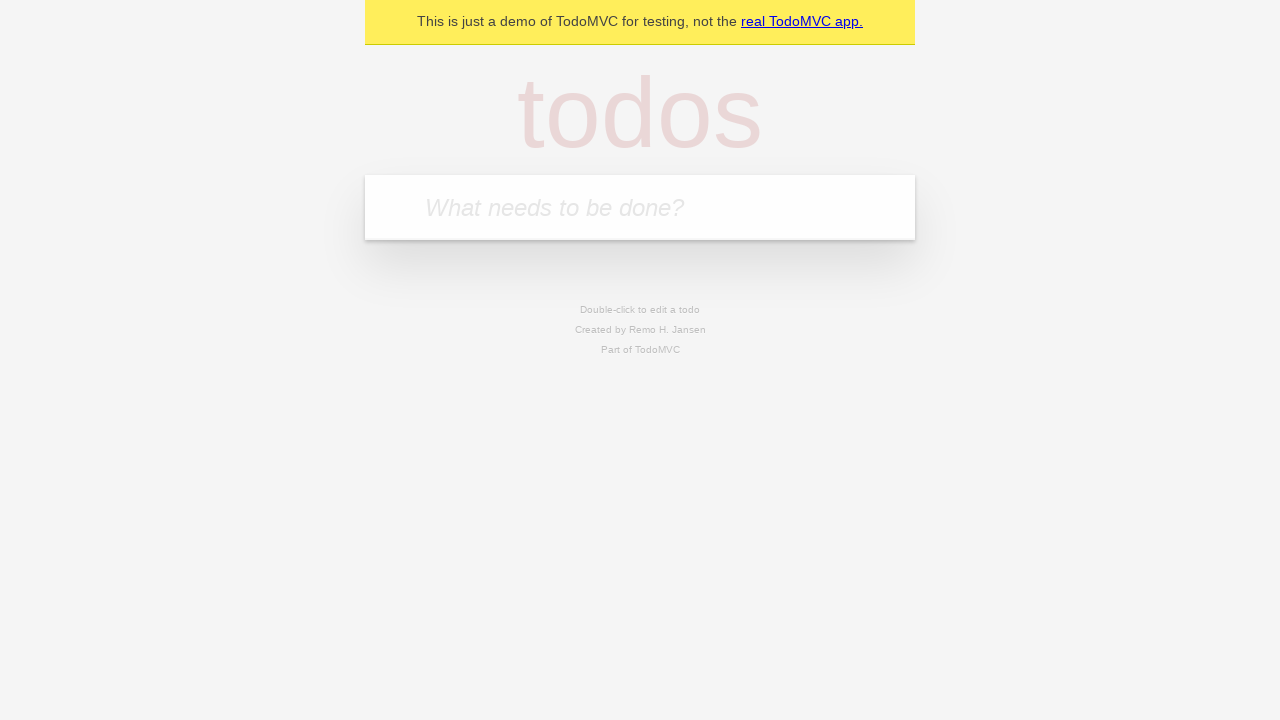

Filled input field with first todo 'buy some cheese' on internal:attr=[placeholder="What needs to be done?"i]
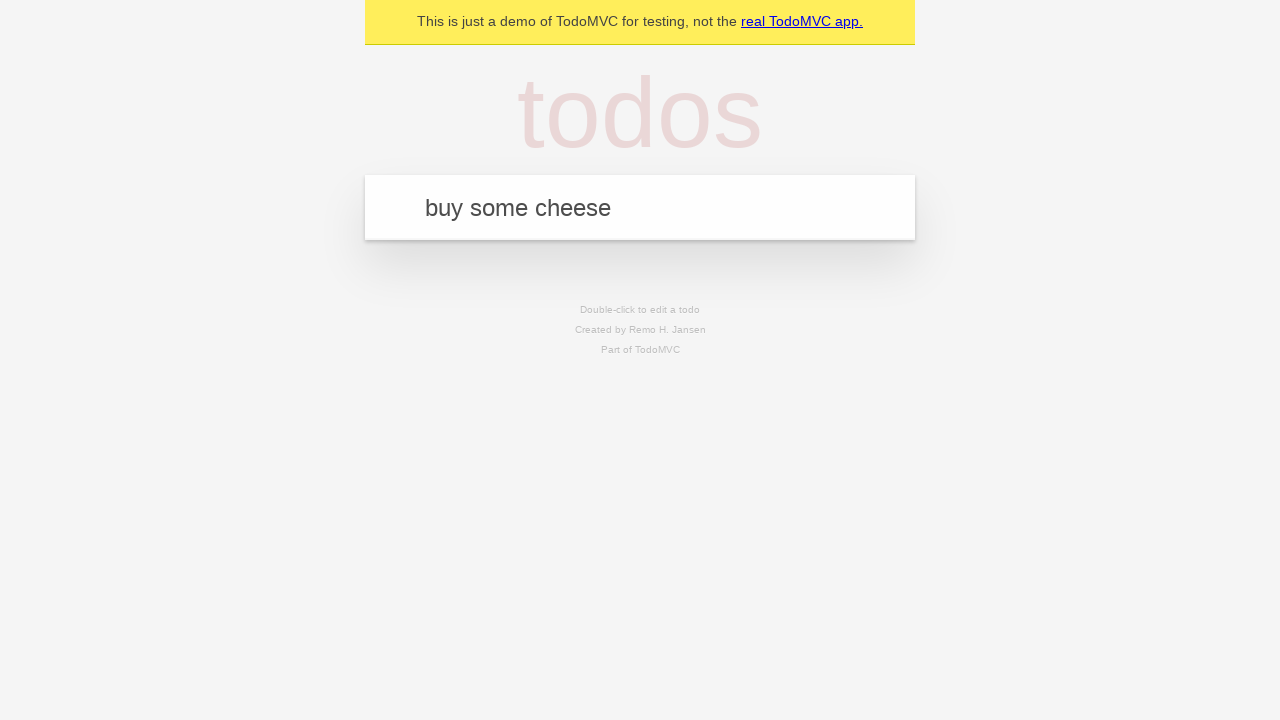

Pressed Enter to add first todo on internal:attr=[placeholder="What needs to be done?"i]
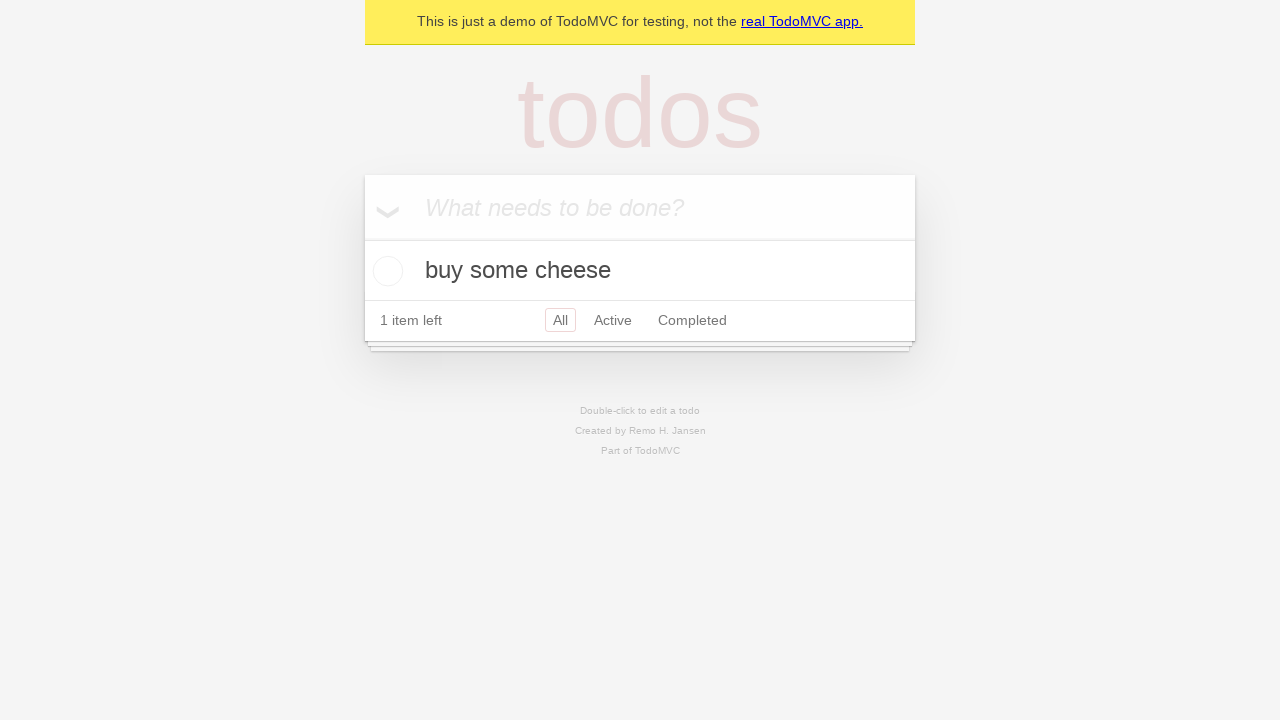

Filled input field with second todo 'feed the cat' on internal:attr=[placeholder="What needs to be done?"i]
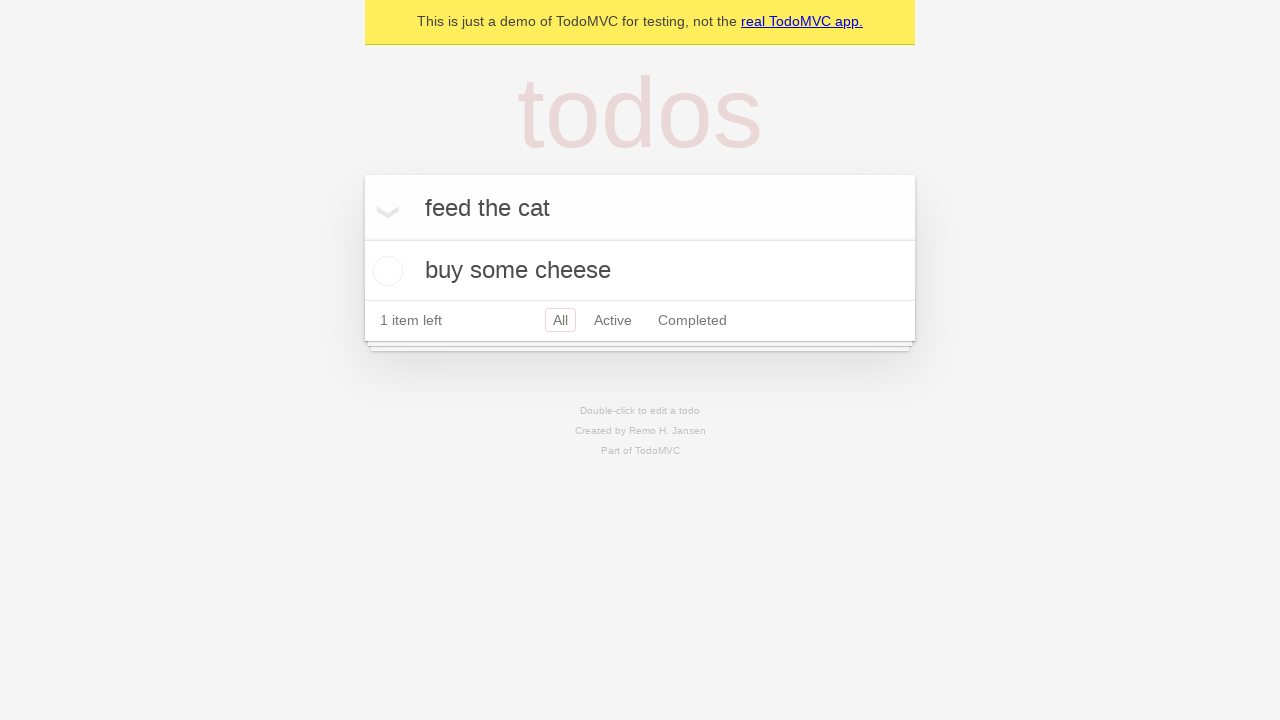

Pressed Enter to add second todo on internal:attr=[placeholder="What needs to be done?"i]
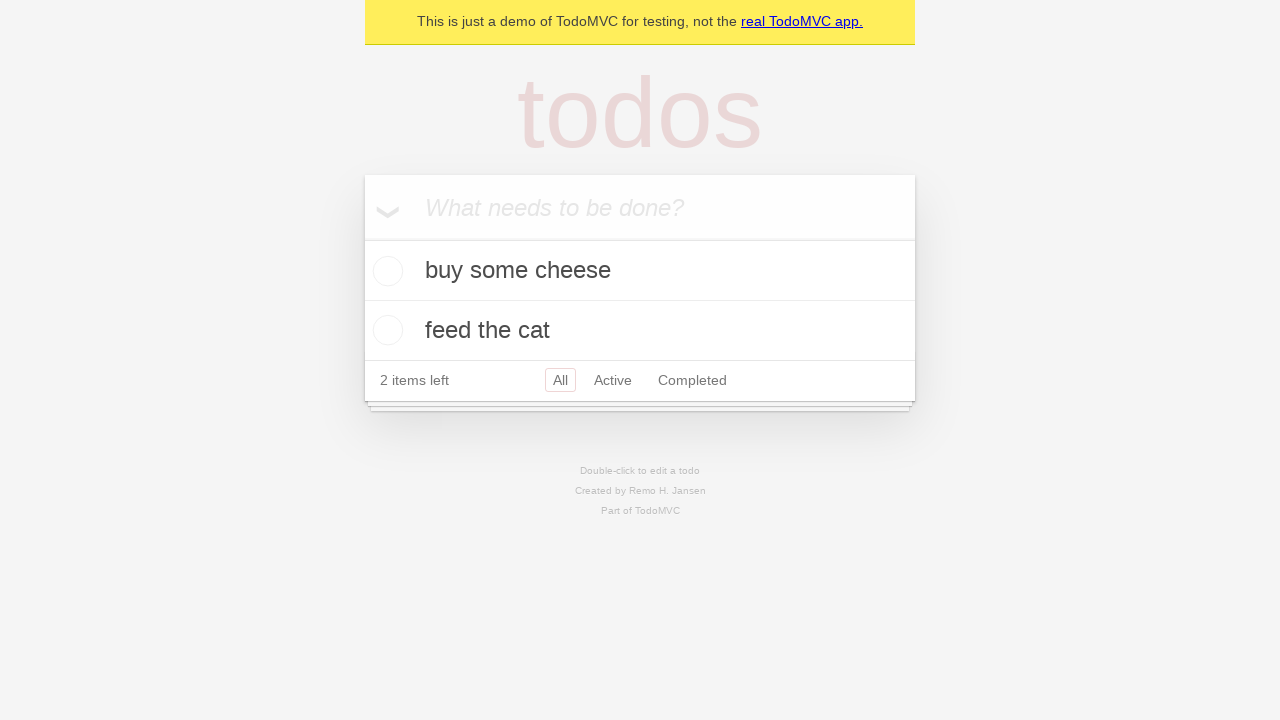

Filled input field with third todo 'book a doctors appointment' on internal:attr=[placeholder="What needs to be done?"i]
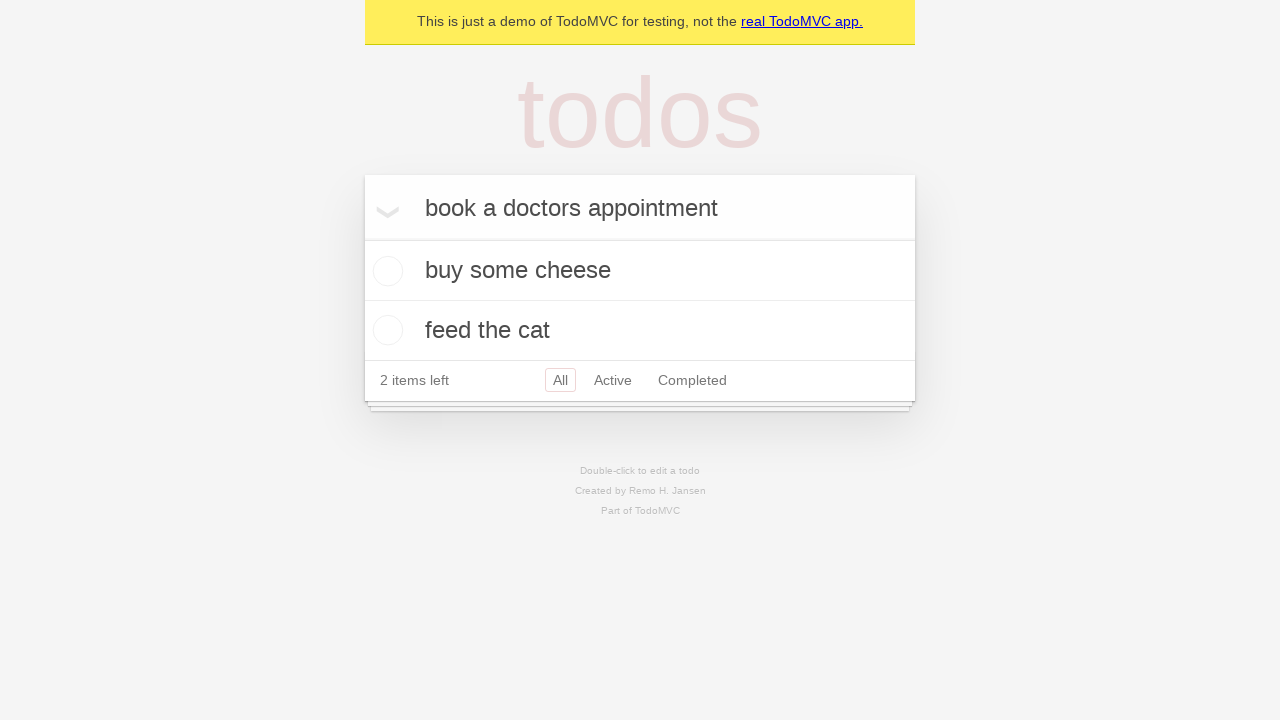

Pressed Enter to add third todo on internal:attr=[placeholder="What needs to be done?"i]
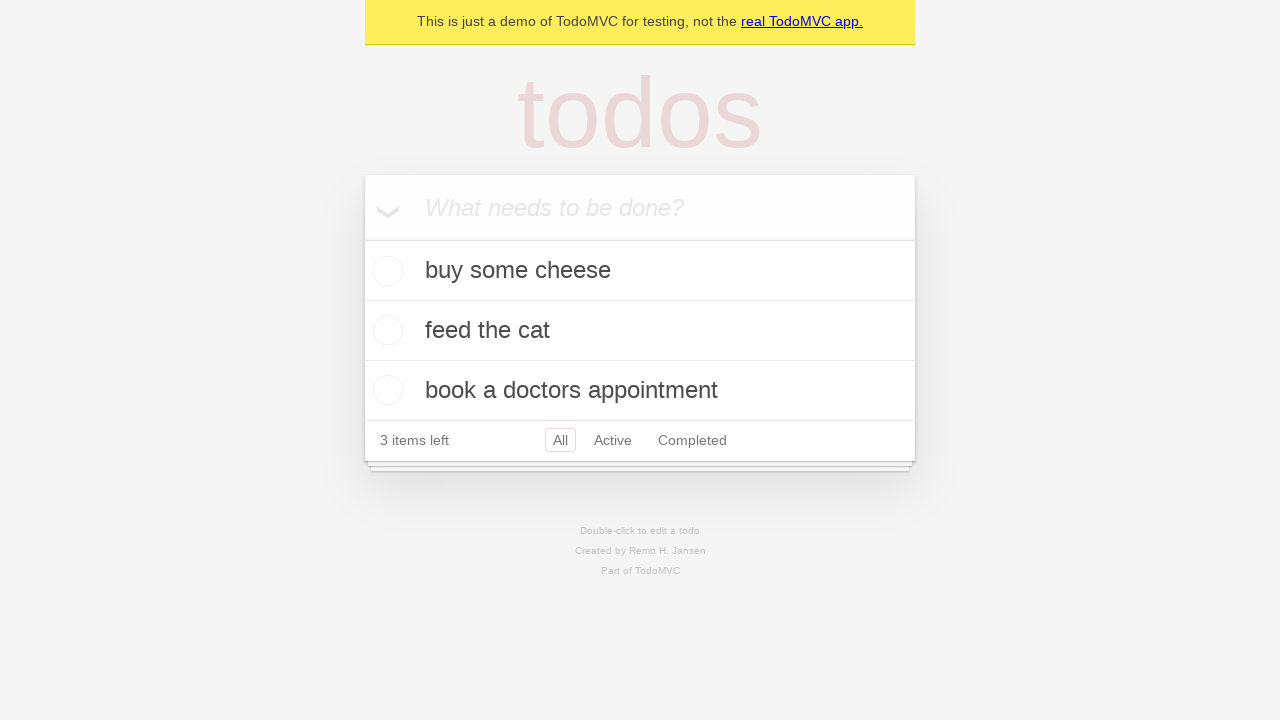

Waited 300ms for todos to be saved
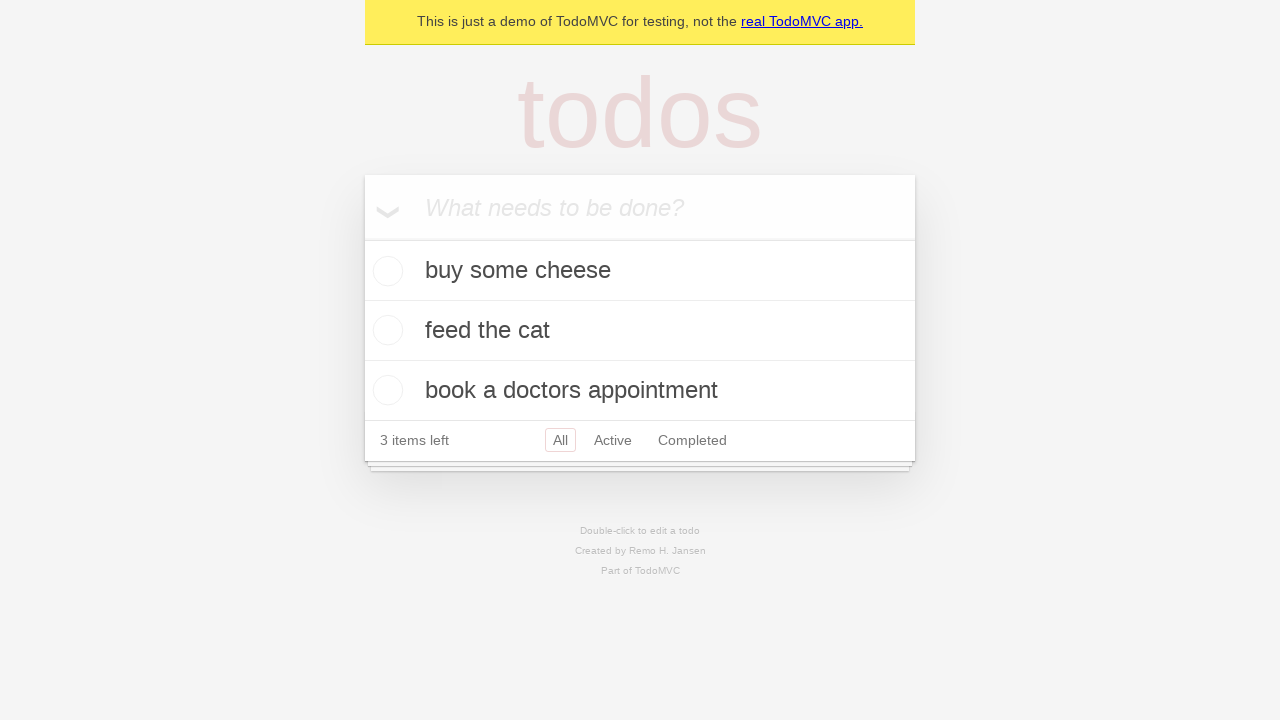

Checked the second todo item at (385, 330) on internal:testid=[data-testid="todo-item"s] >> nth=1 >> internal:role=checkbox
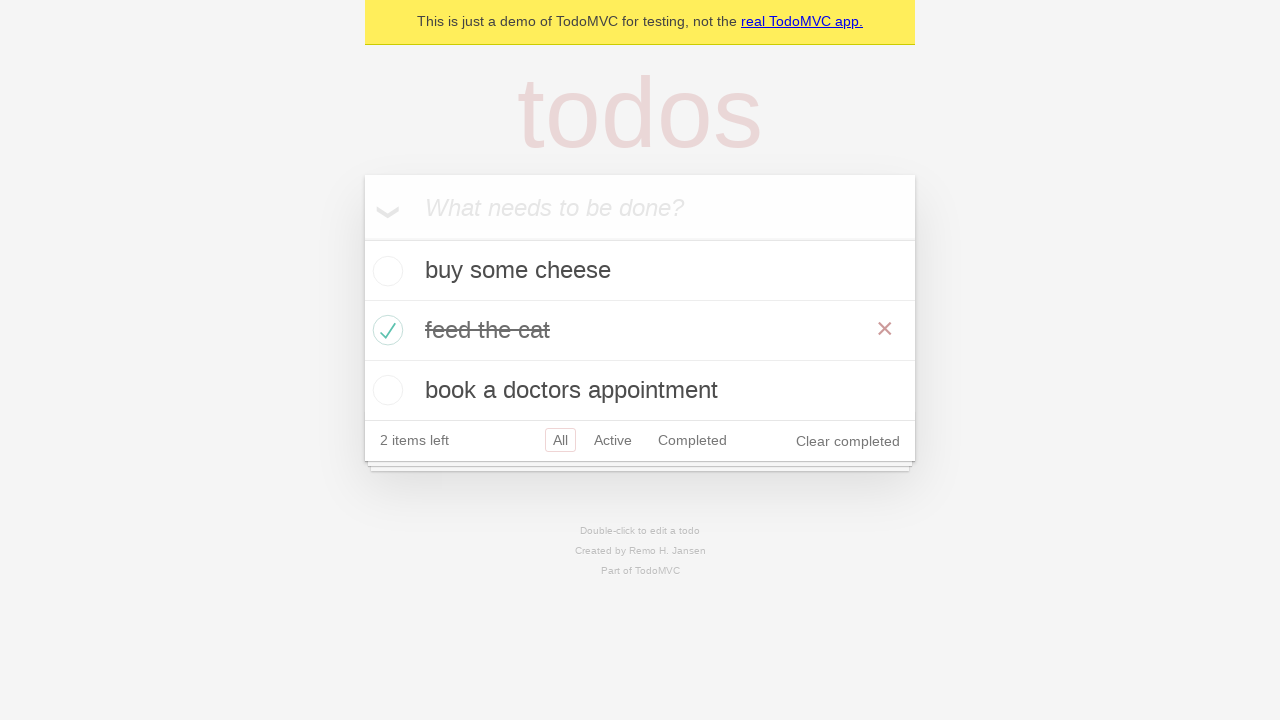

Clicked All filter to show all todos at (560, 440) on internal:role=link[name="All"i]
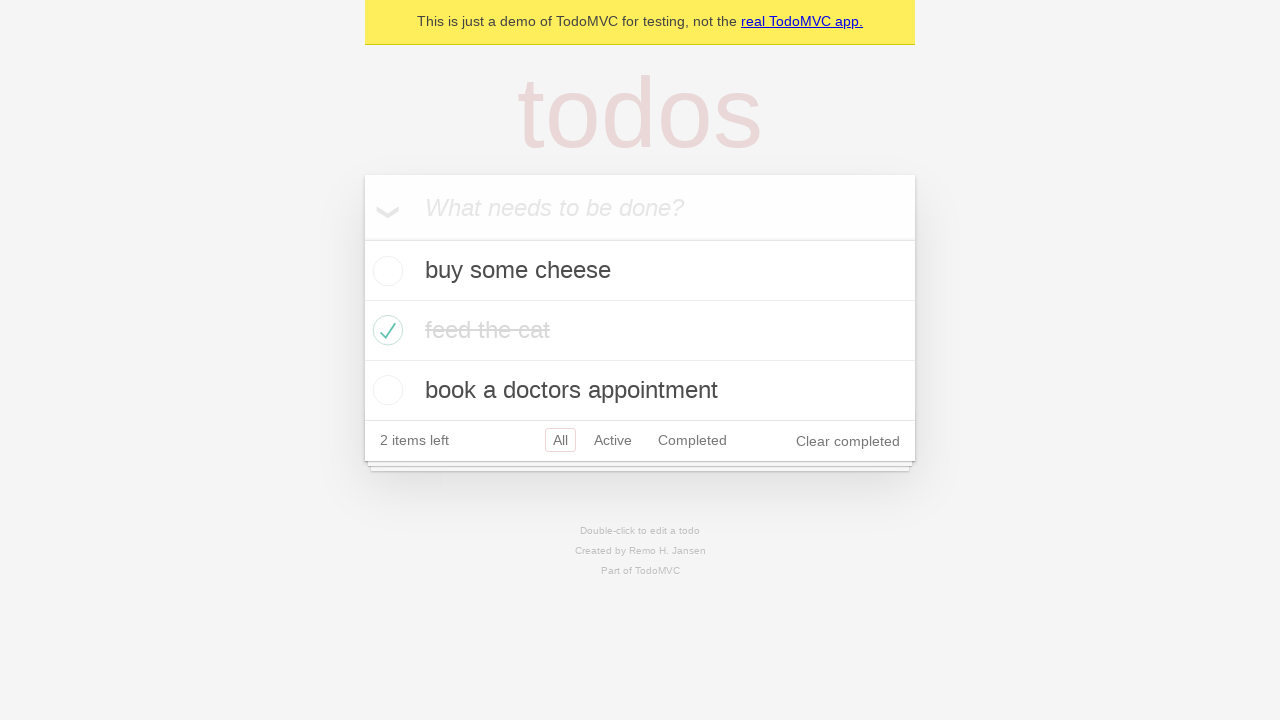

Clicked Active filter to show active todos at (613, 440) on internal:role=link[name="Active"i]
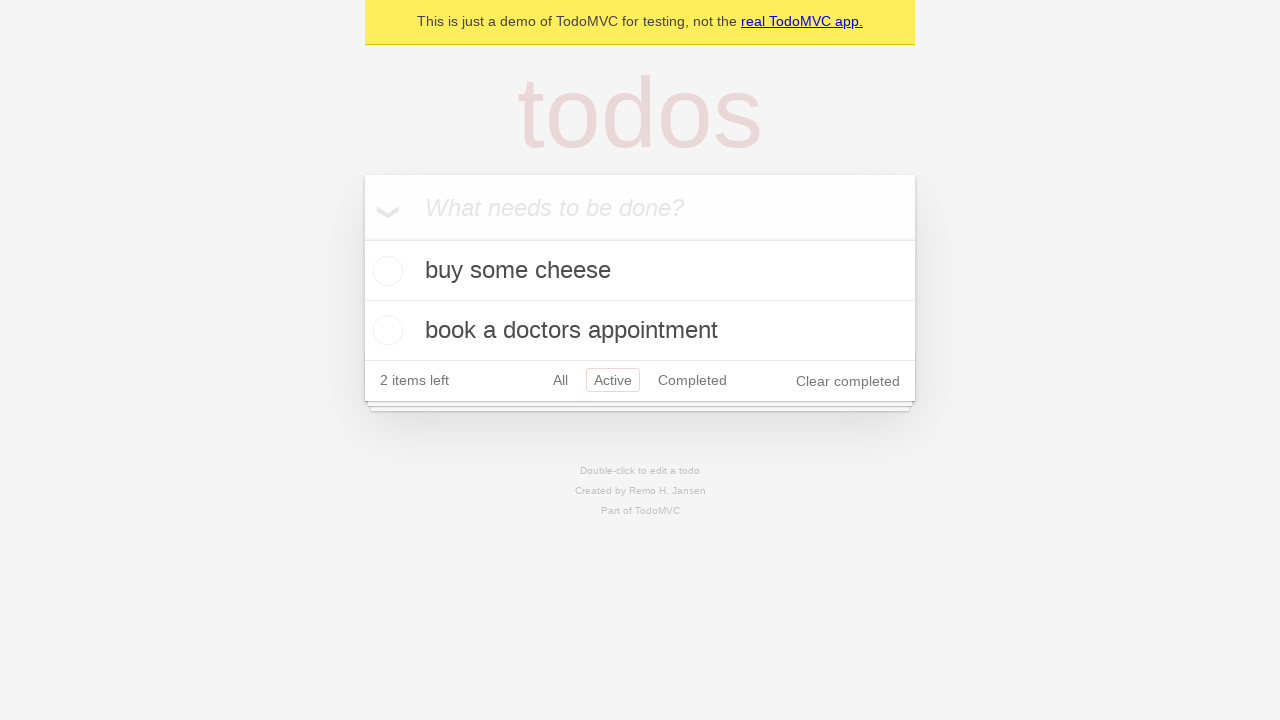

Clicked Completed filter to show completed todos at (692, 380) on internal:role=link[name="Completed"i]
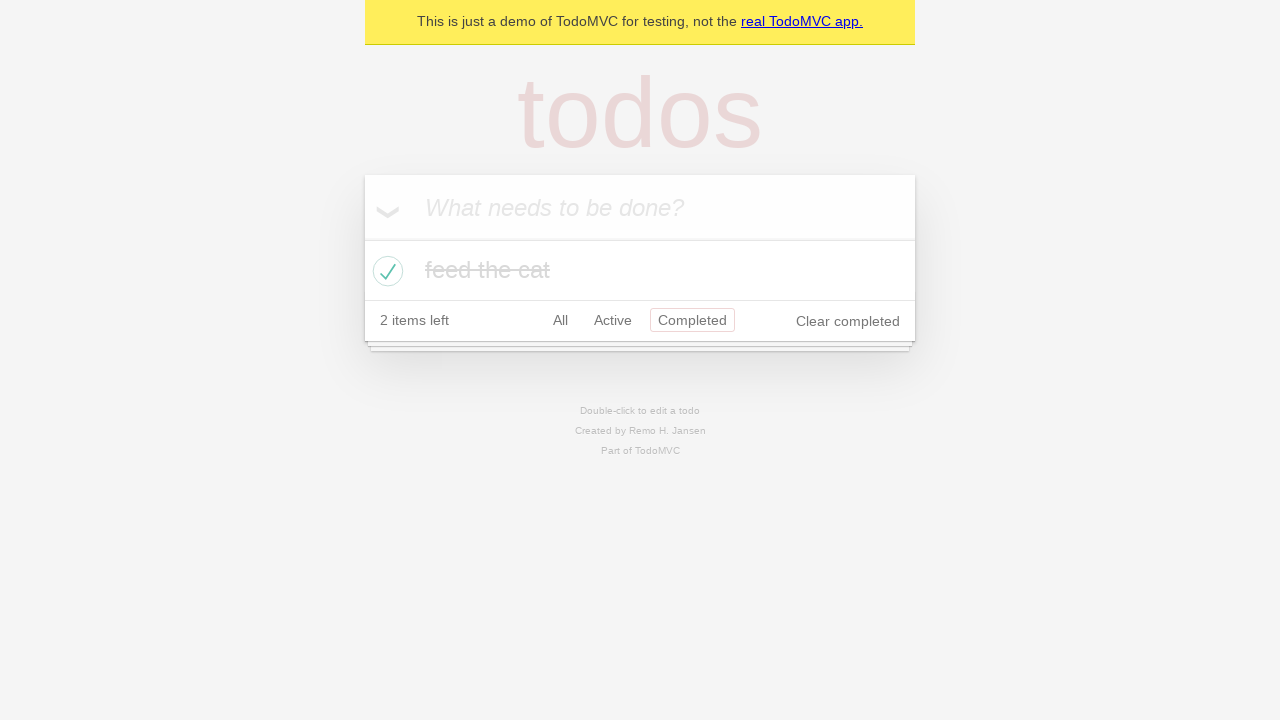

Navigated back from Completed filter to Active filter
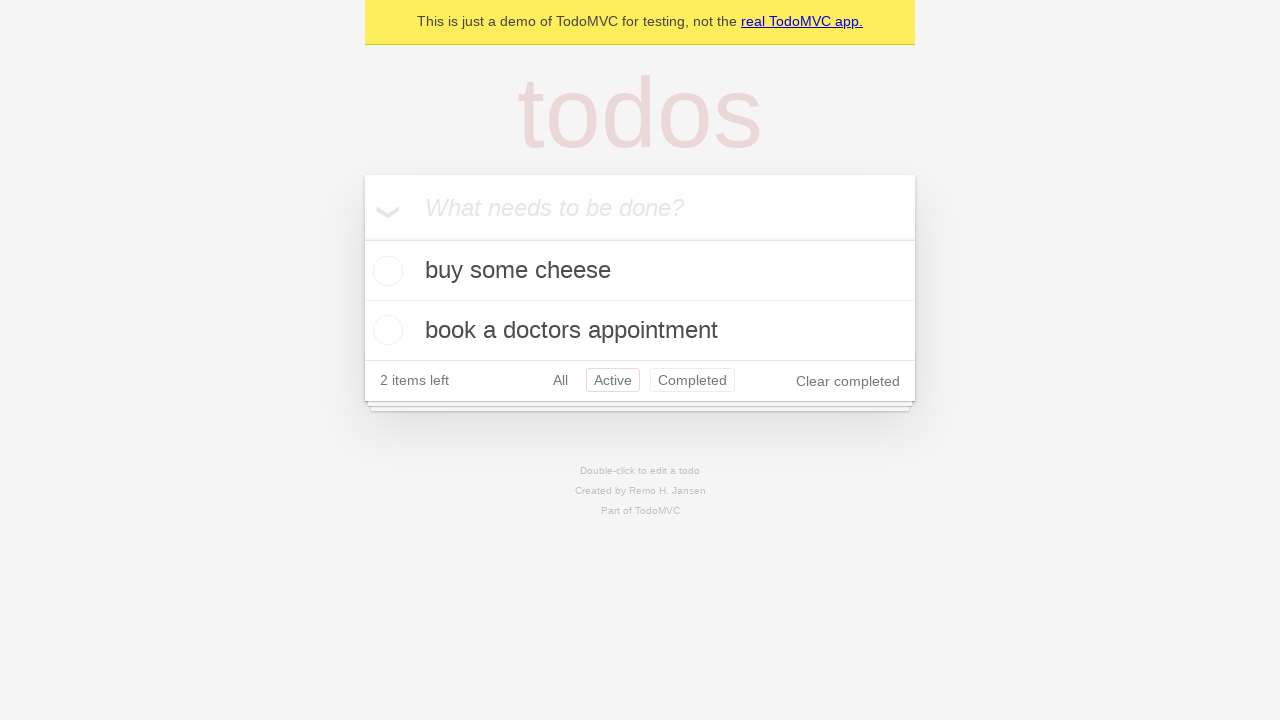

Navigated back from Active filter to All filter
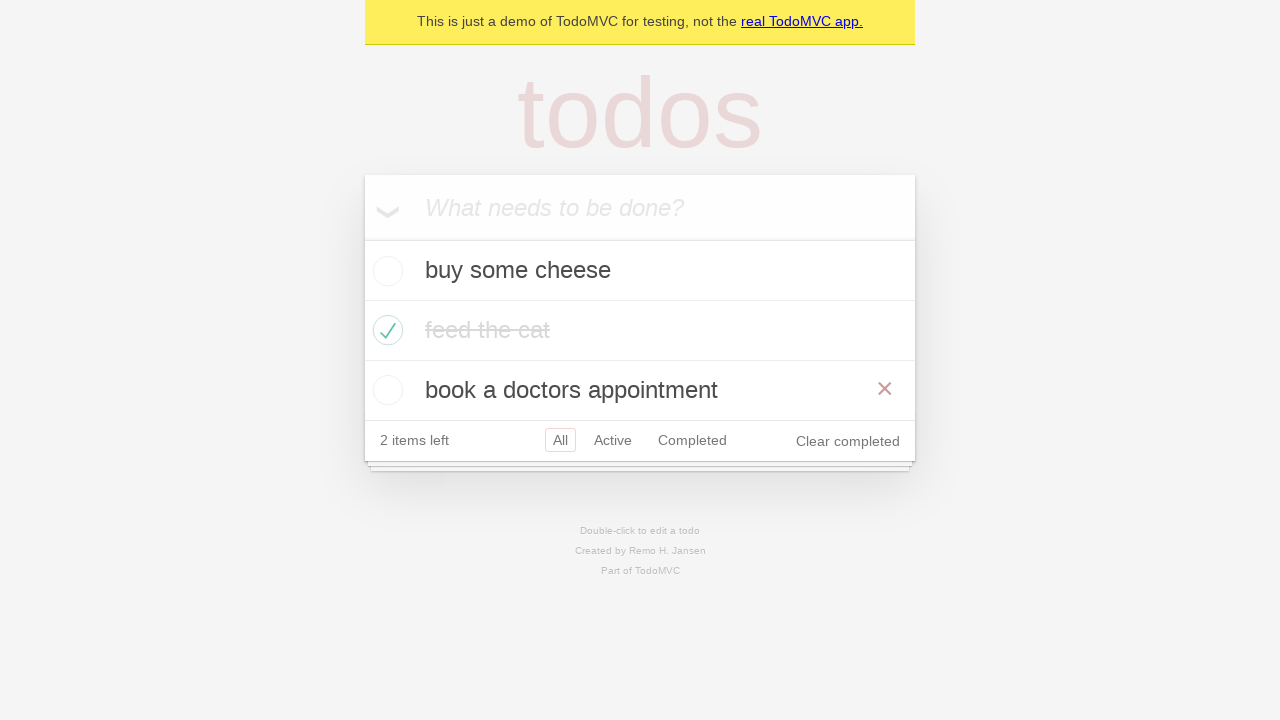

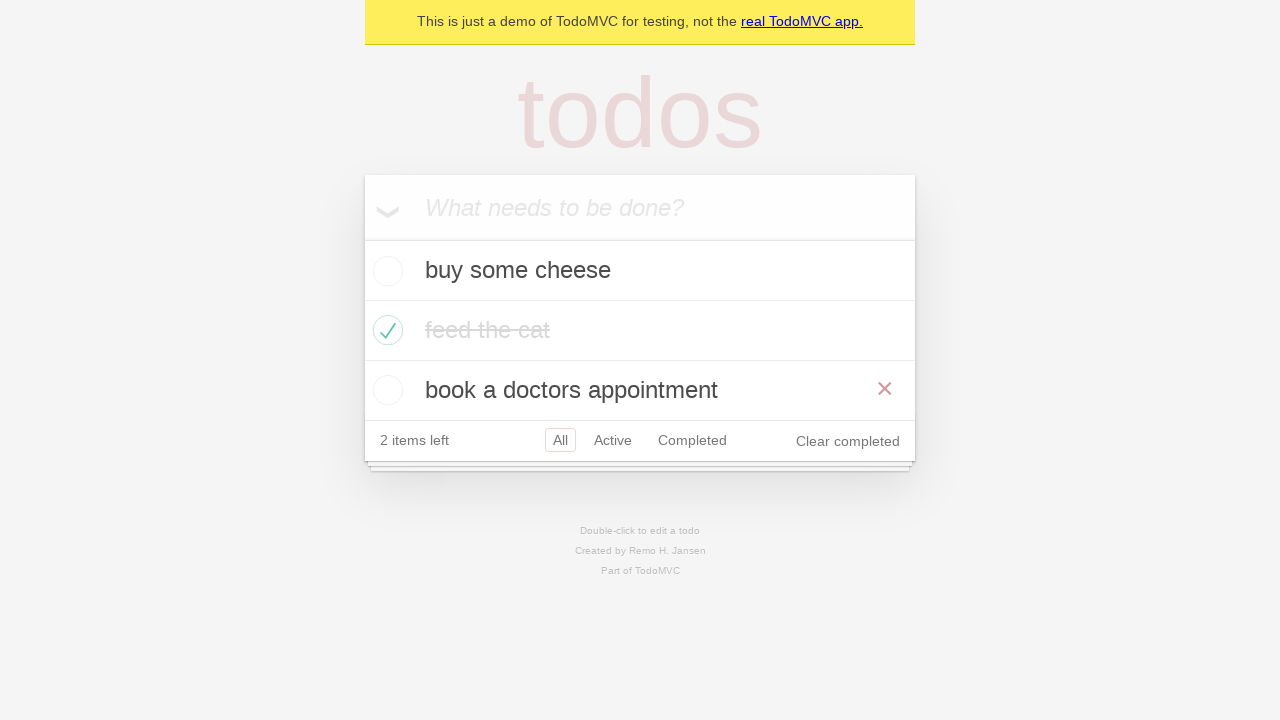